Navigates to sdet.live website to demonstrate browser lifecycle methods

Starting URL: https://sdet.live

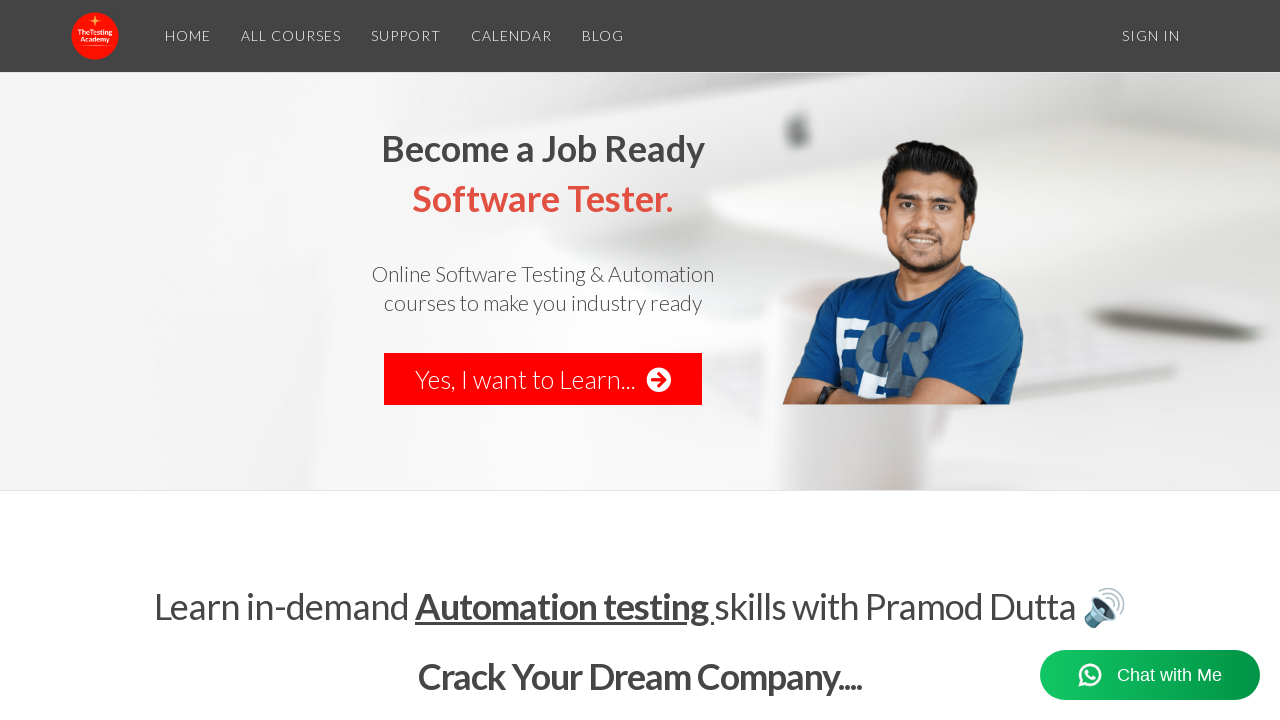

Navigated to https://sdet.live
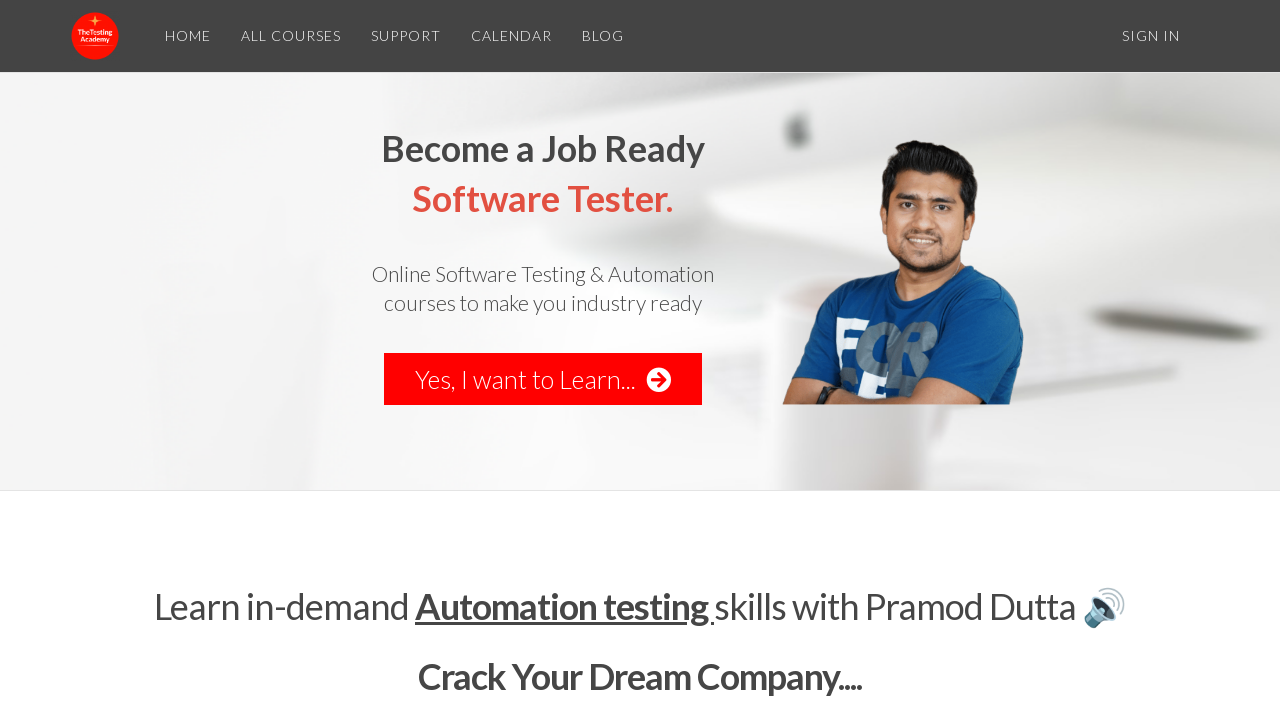

Demonstrated browser lifecycle - page loaded successfully
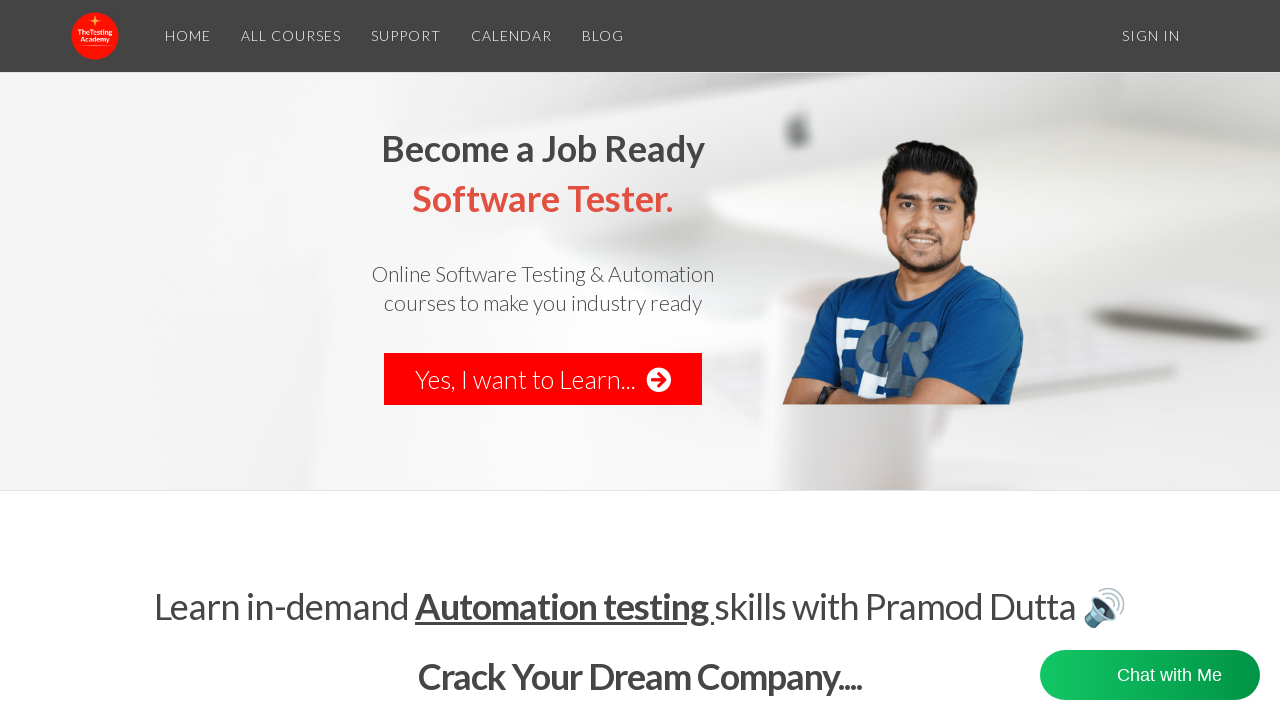

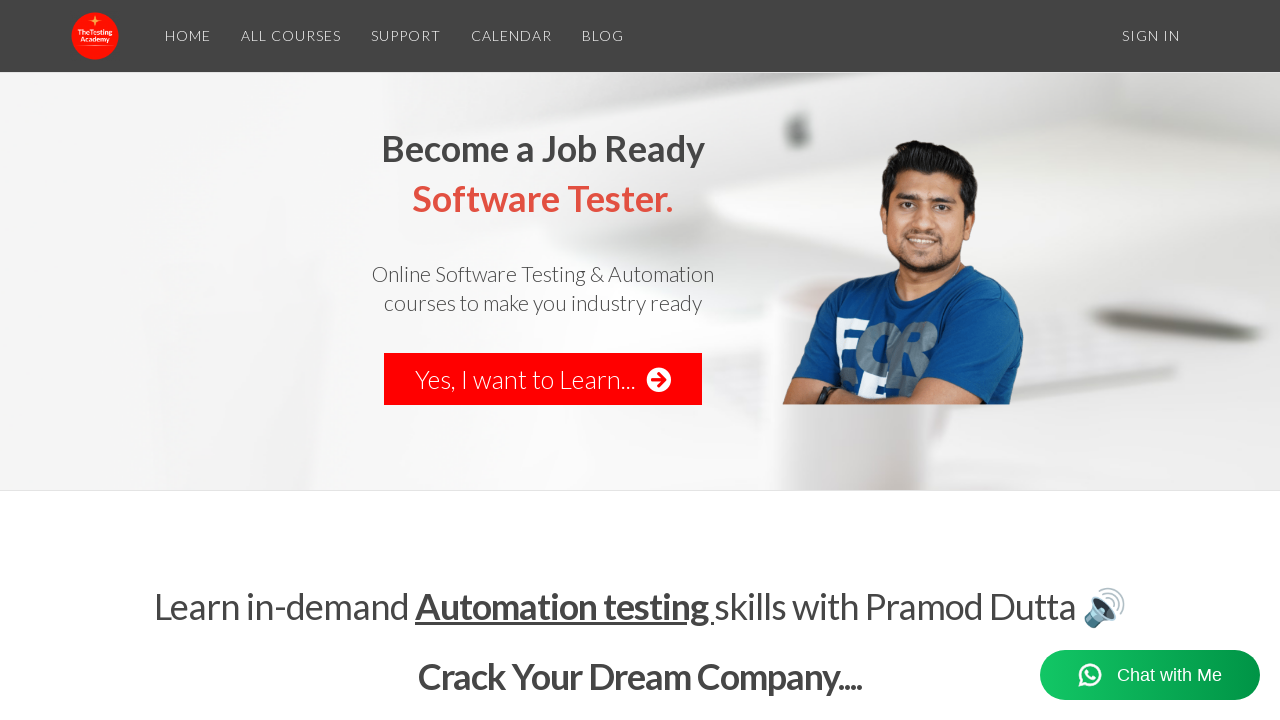